Tests last name field validation by entering a name and verifying it doesn't contain numbers

Starting URL: https://politrip.com/account/sign-up

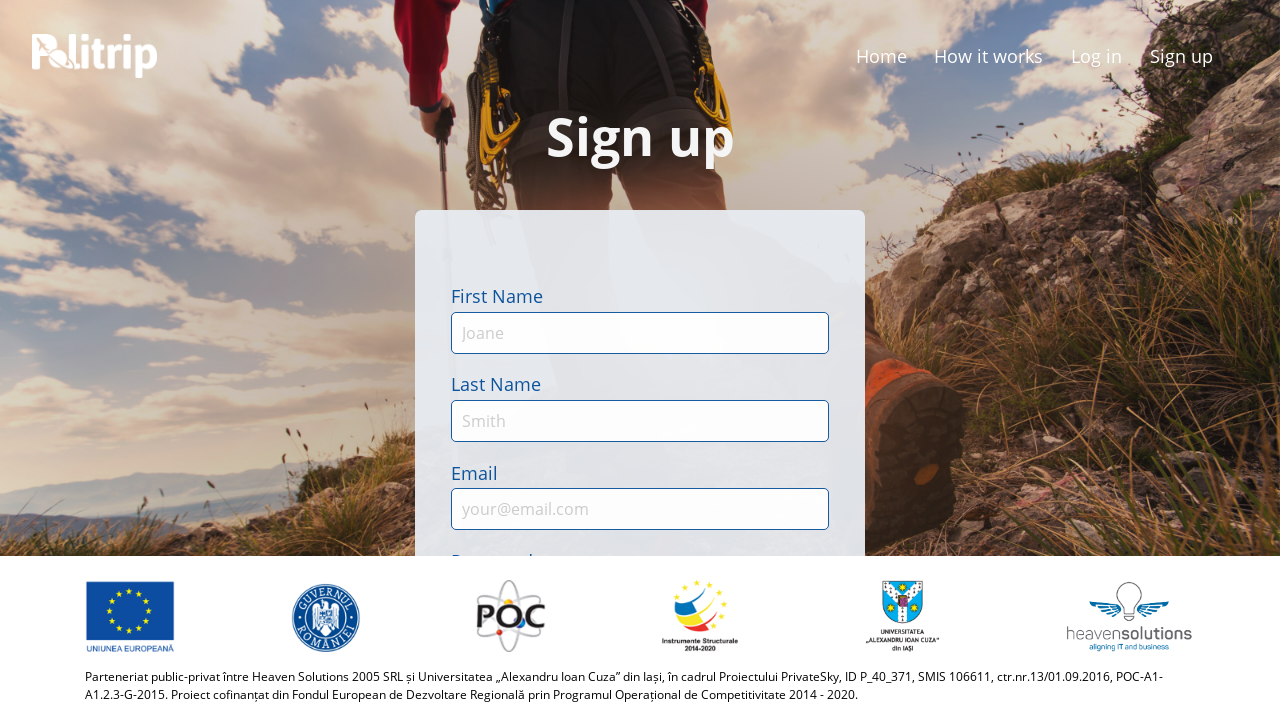

Filled last name field with 'doroftea' on #last-name
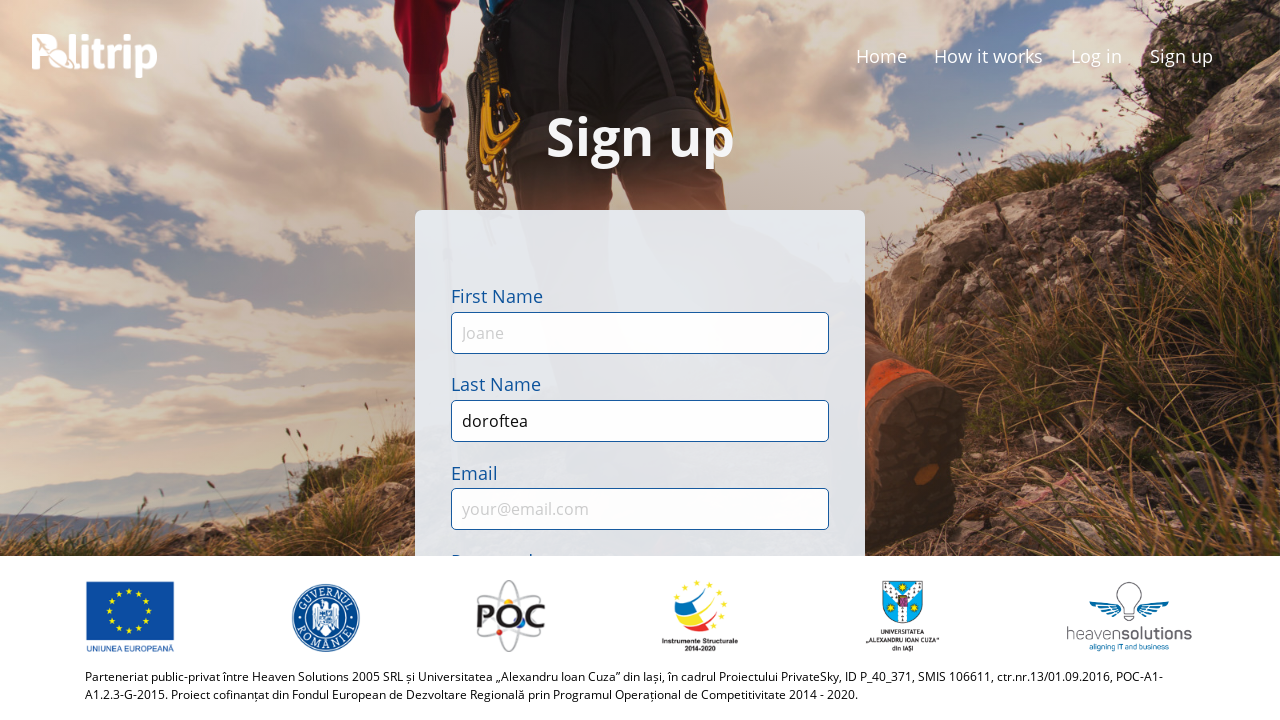

Retrieved last name field value to verify it contains no numbers
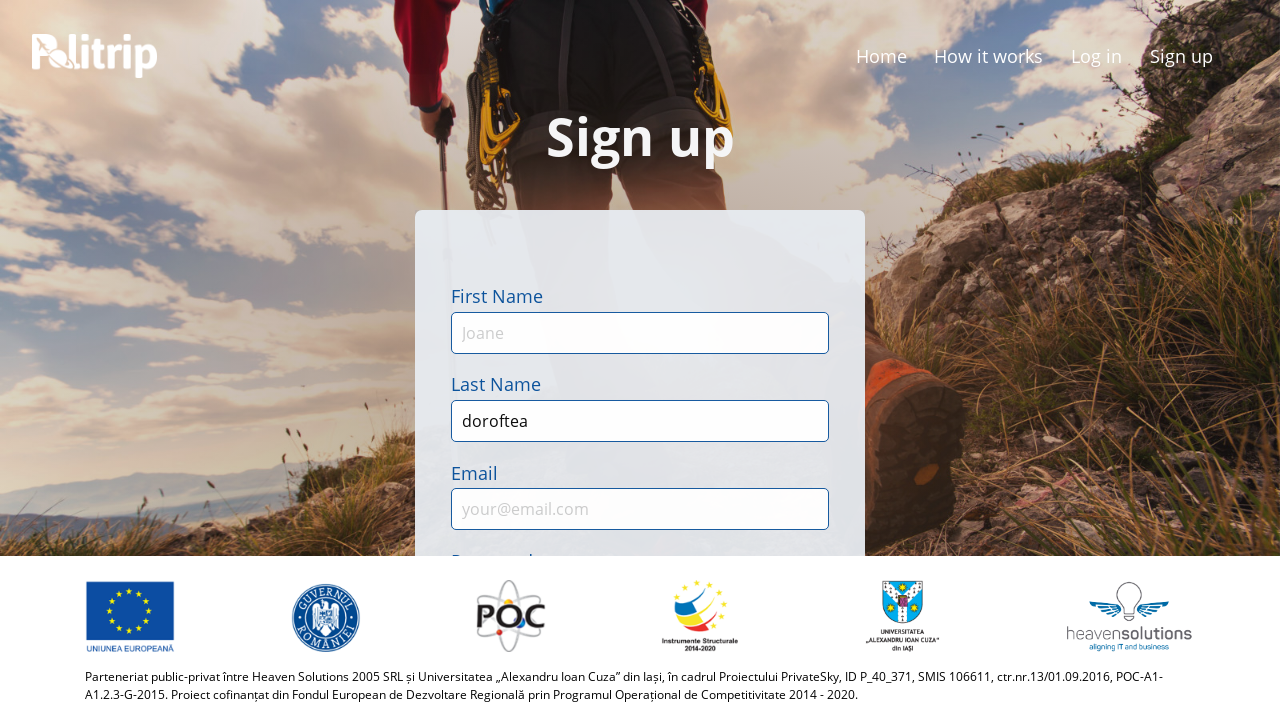

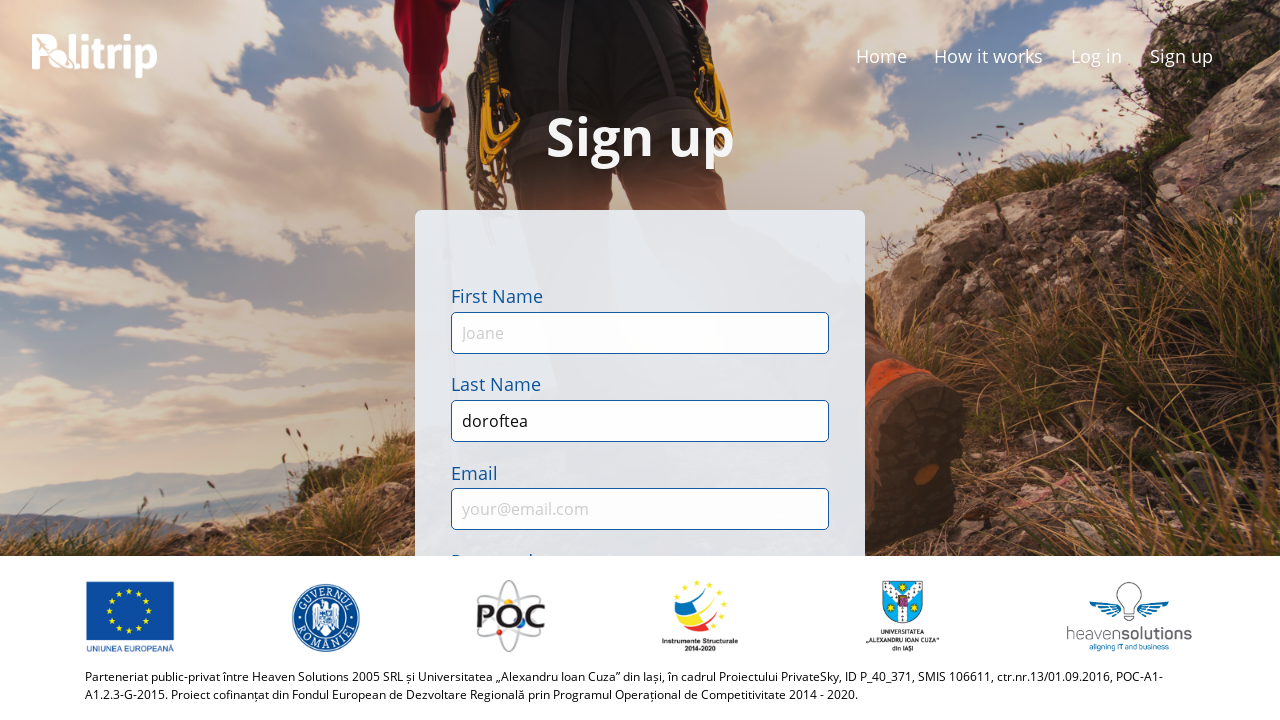